Tests zip code validation by entering an invalid short zip code and verifying the form does not progress (zip code field remains visible).

Starting URL: https://www.sharelane.com/cgi-bin/register.py

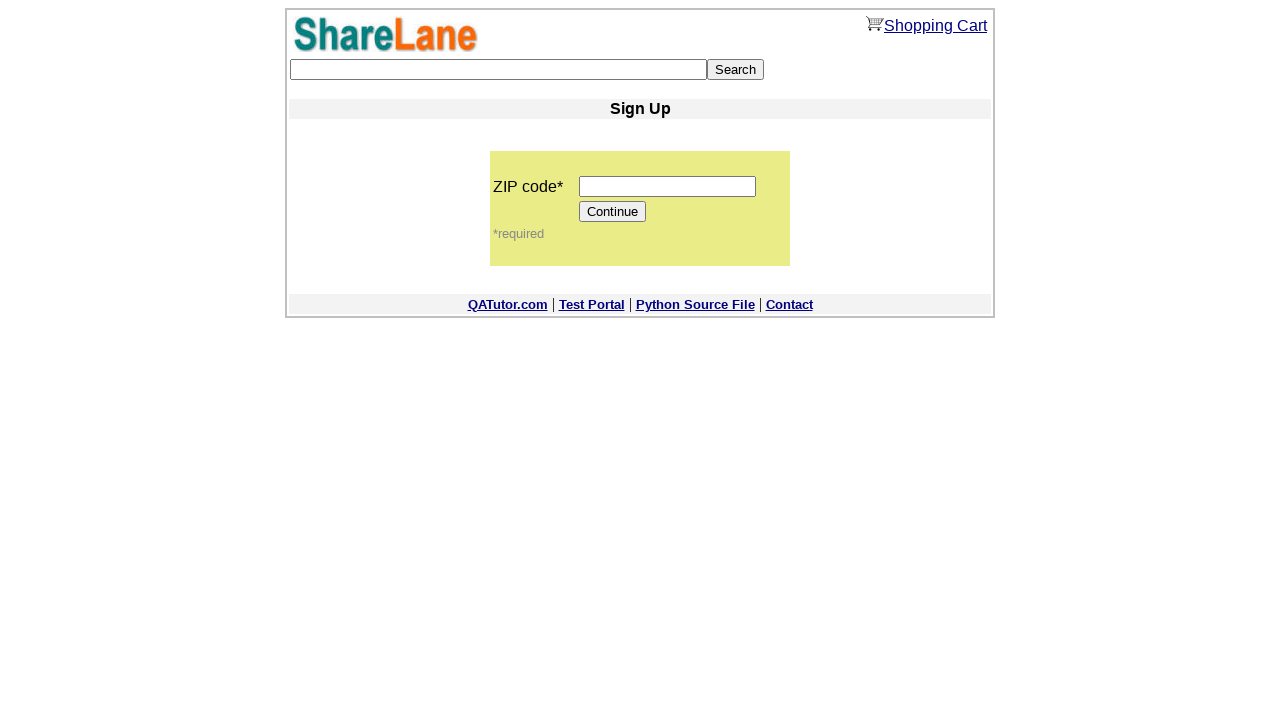

Entered invalid short zip code '22' in zip code field on input[name='zip_code']
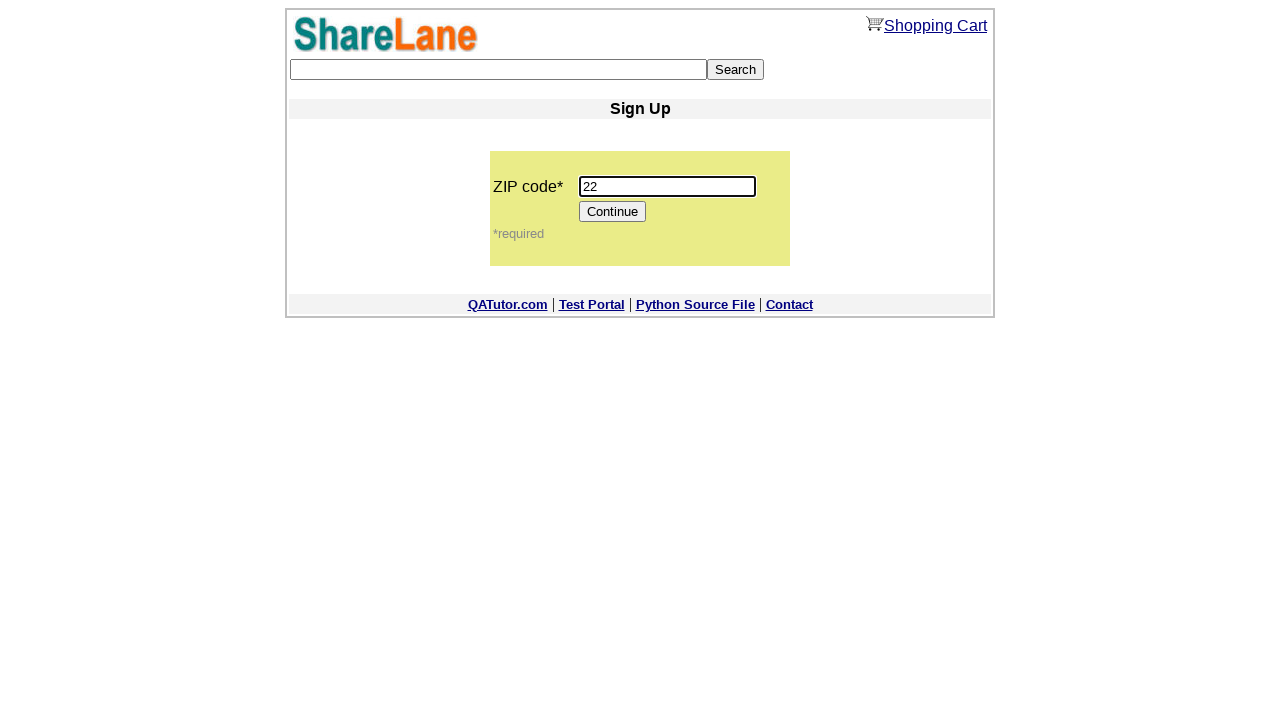

Clicked Continue button to attempt form submission at (613, 212) on input[value='Continue']
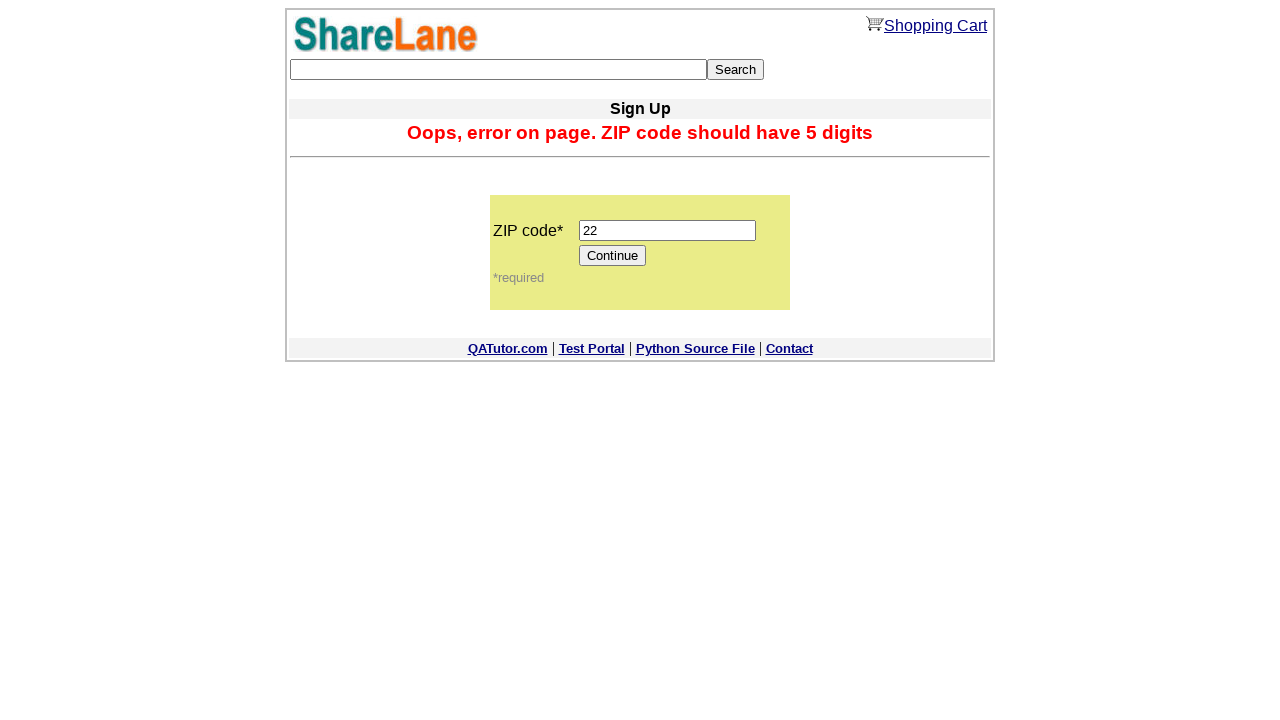

Verified zip code field is still visible, confirming form did not progress
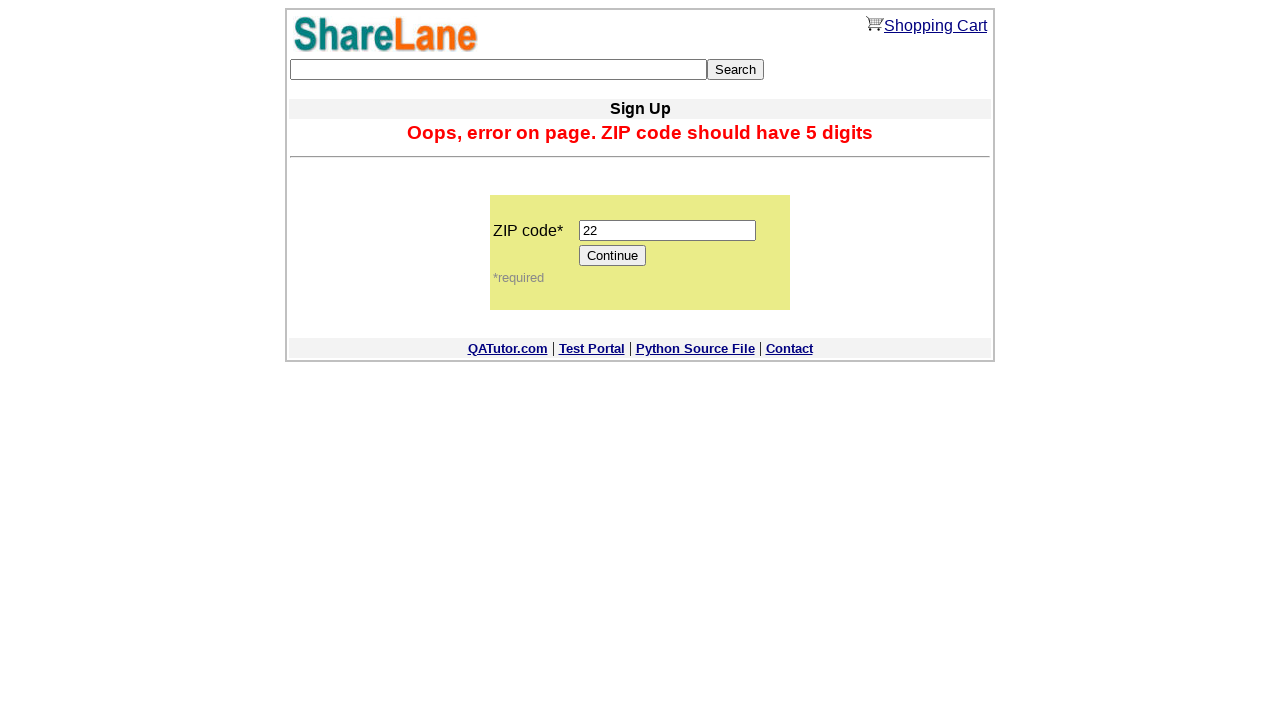

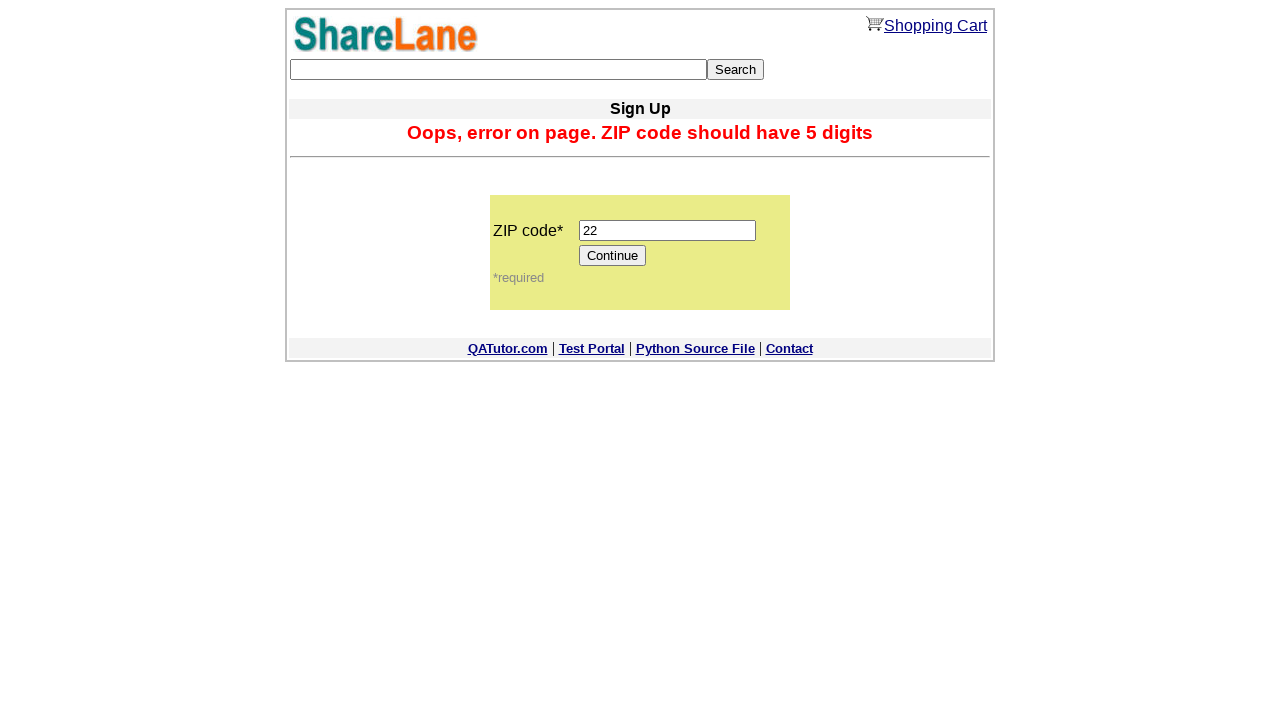